Navigates to demoblaze.com and verifies that links and images are present on the page by waiting for them to load

Starting URL: https://www.demoblaze.com/index.html

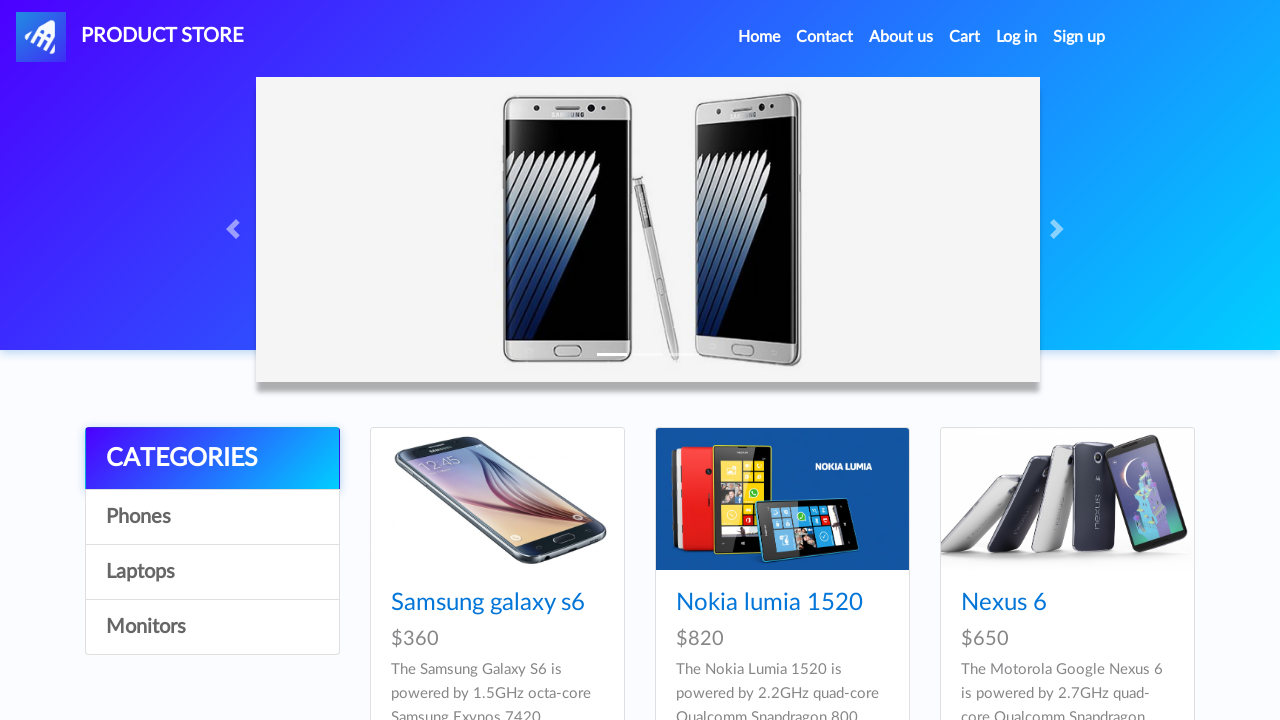

Waited for links to load on the page
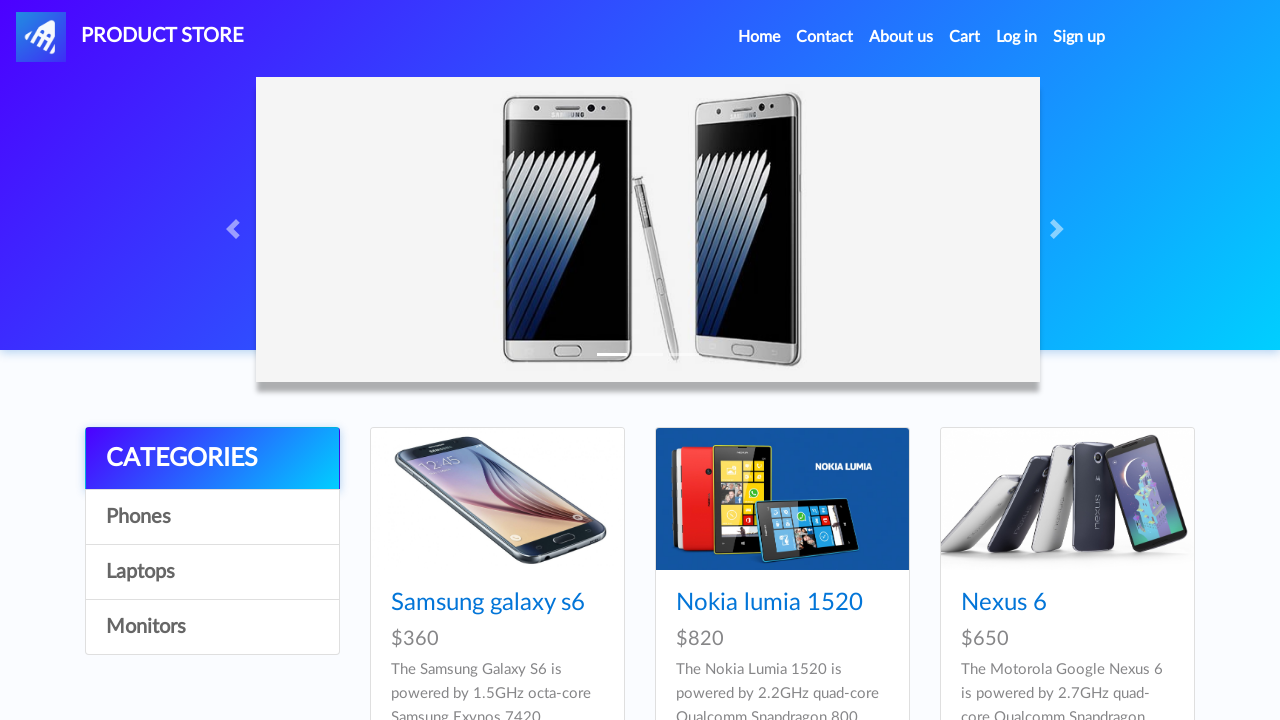

Retrieved all links from page - Total: 33 links found
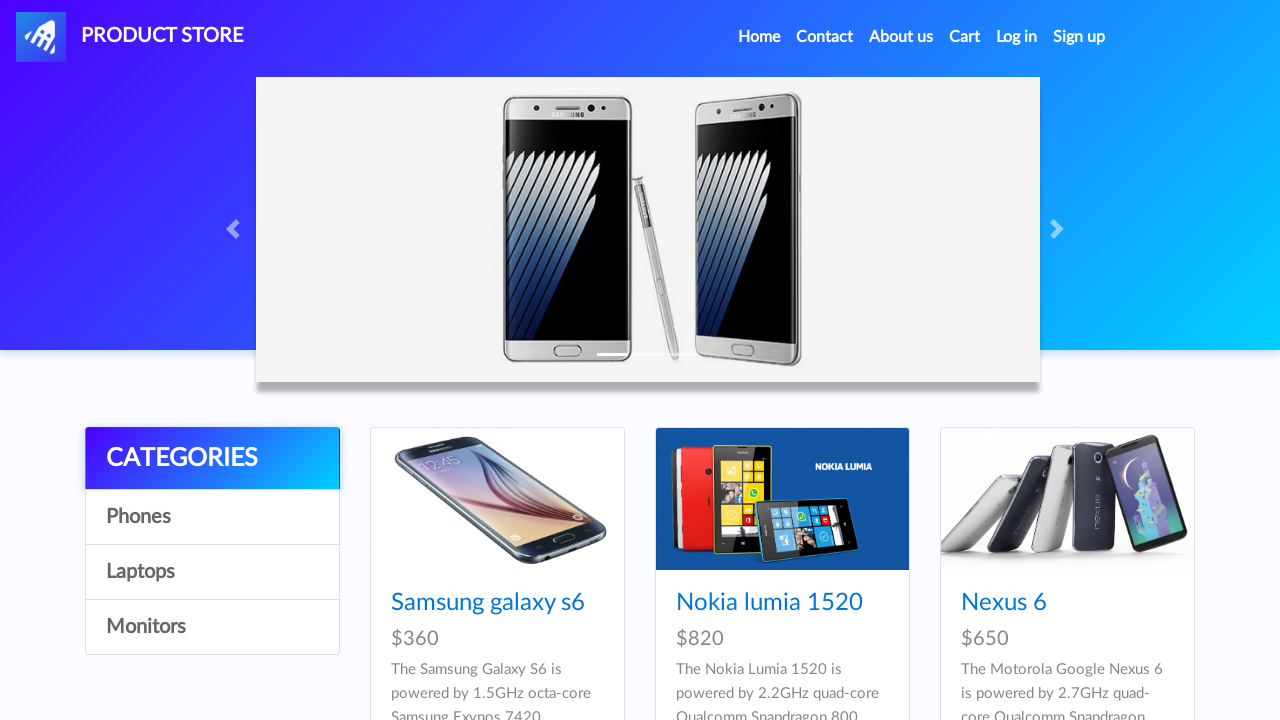

Waited for more than 6 images to load on the page
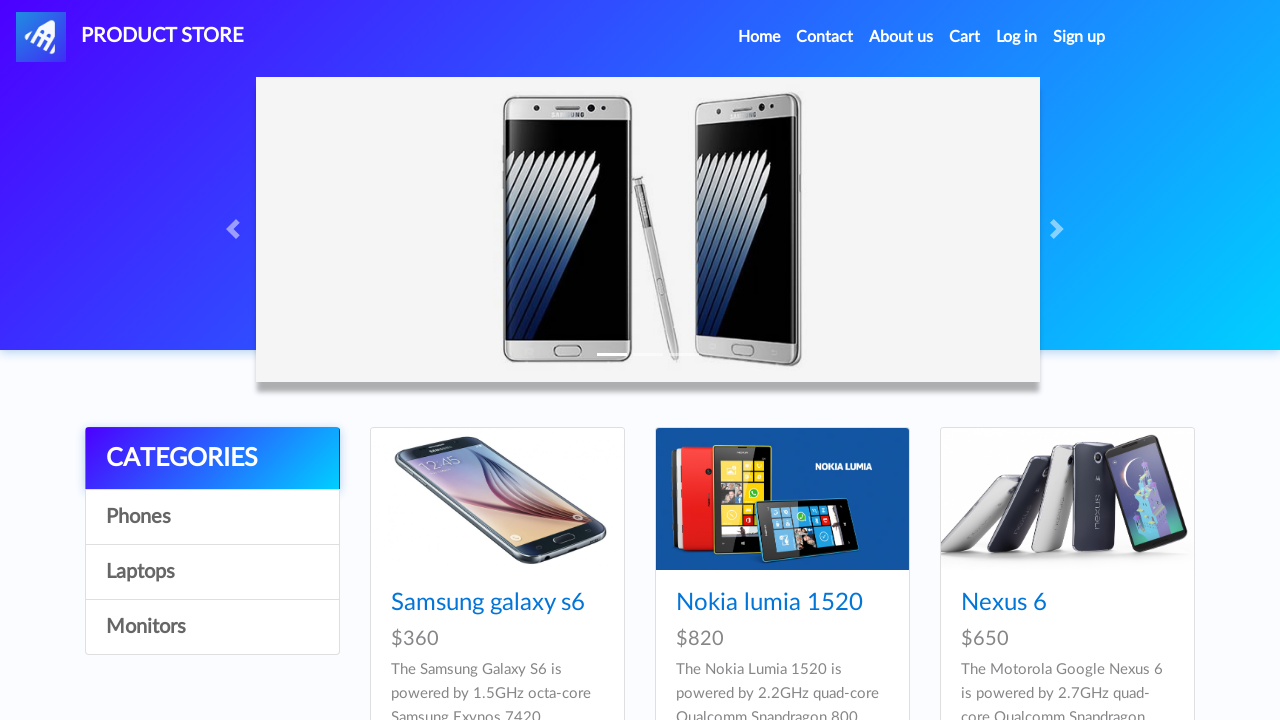

Retrieved all images from page - Total: 14 images found
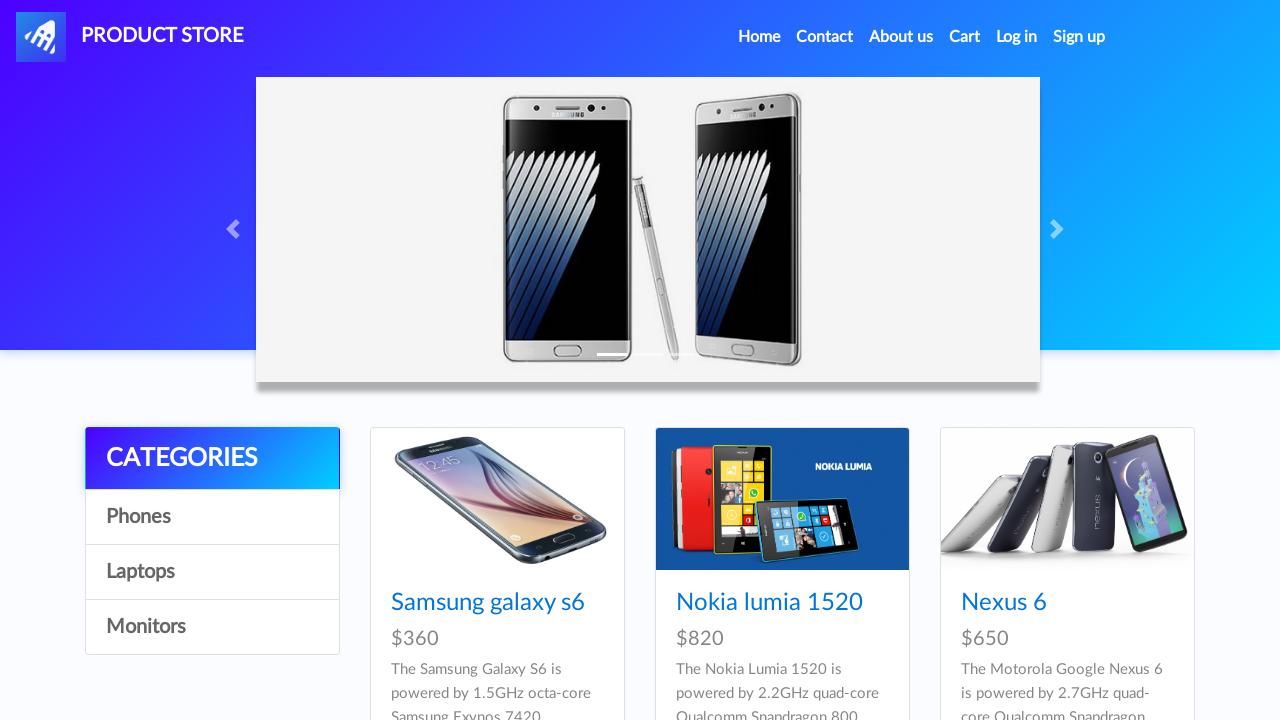

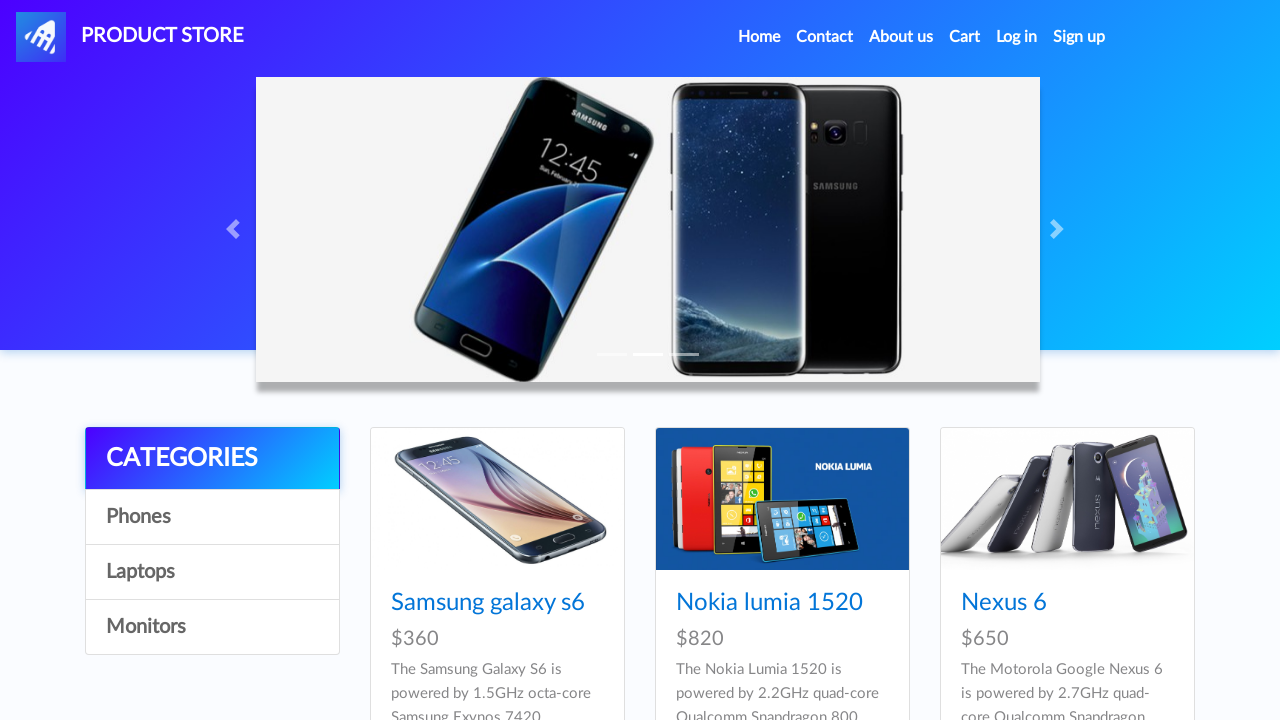